Navigates to the Motion homepage and verifies the page loads successfully with a 200 status code

Starting URL: https://www.usemotion.com/

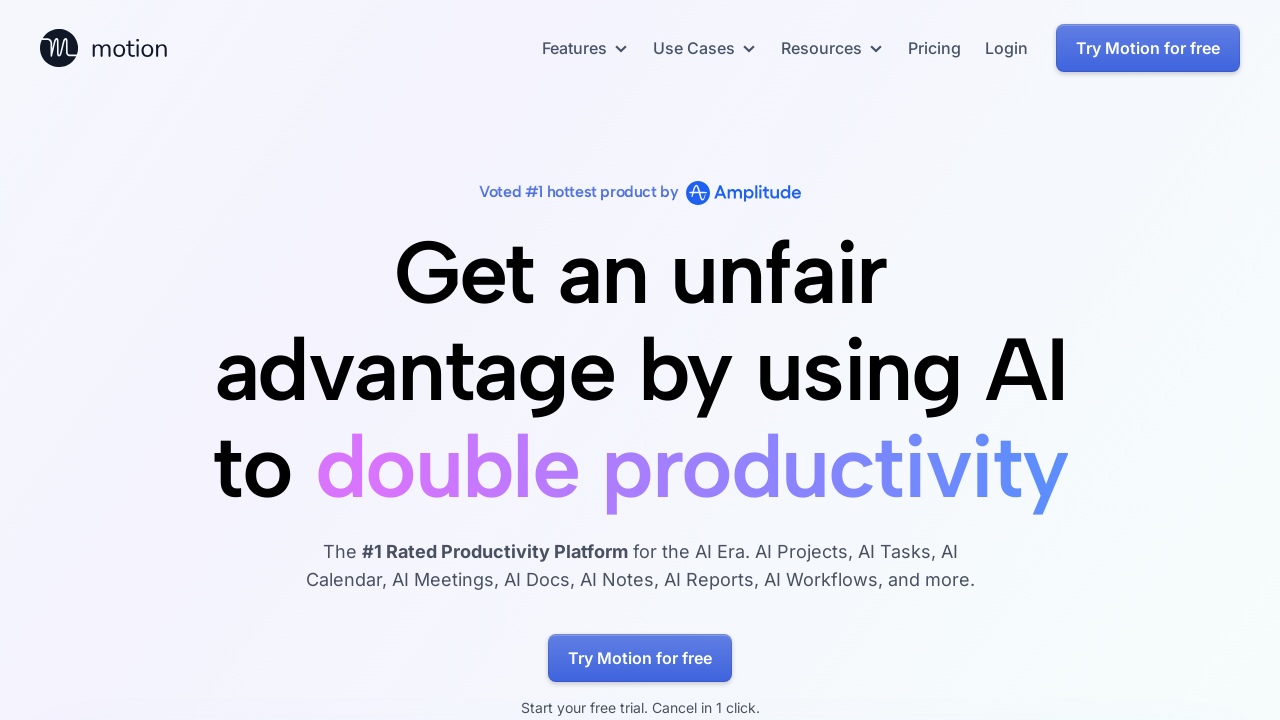

Waited for page DOM content to load
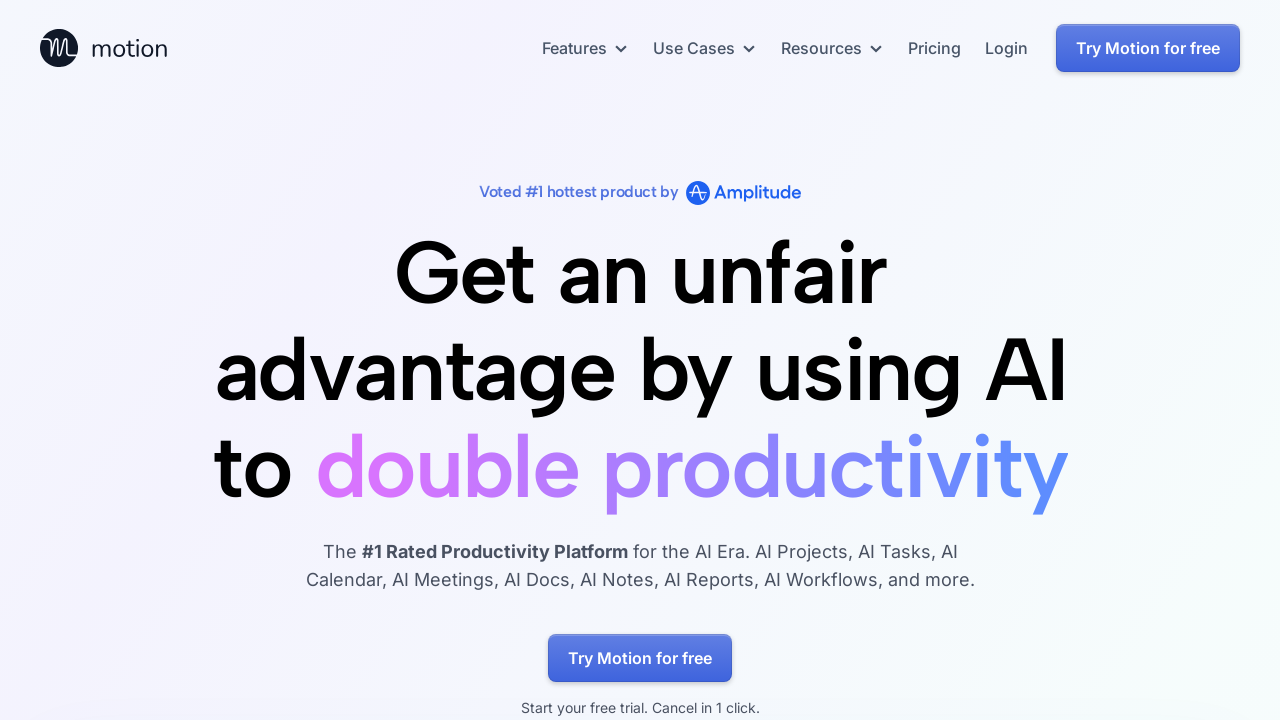

Retrieved page title
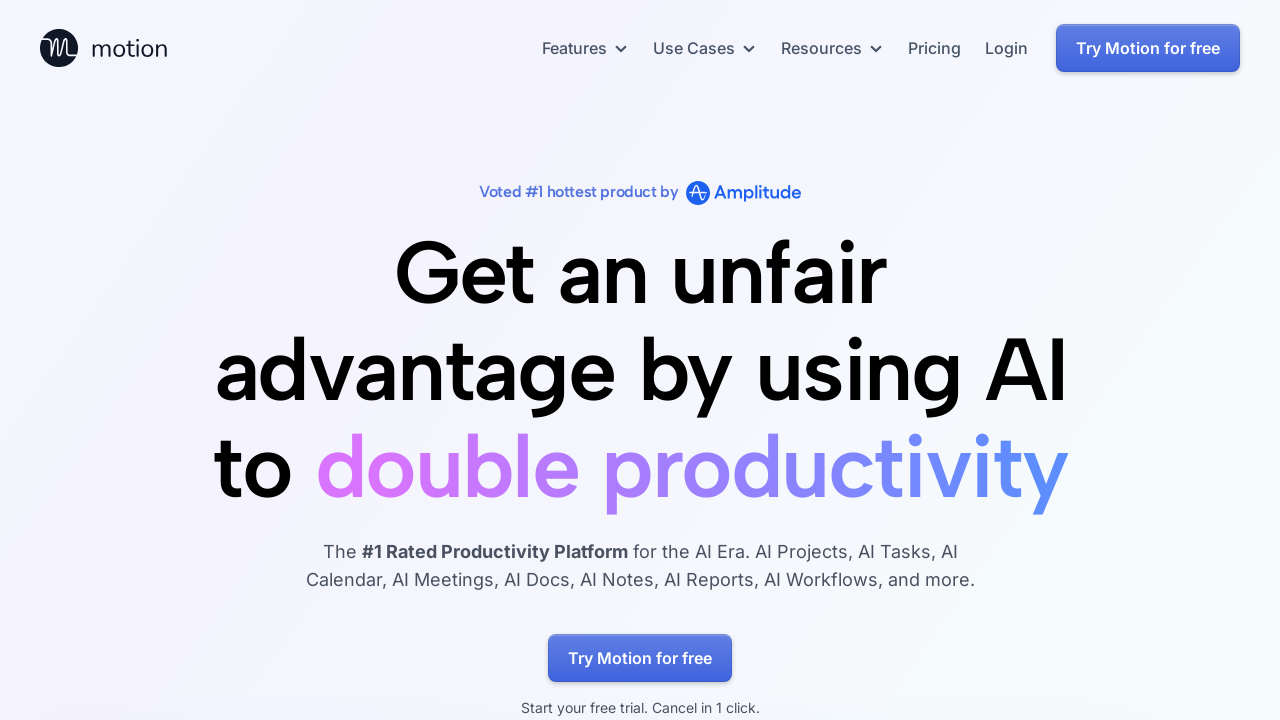

Verified page title is present and not empty
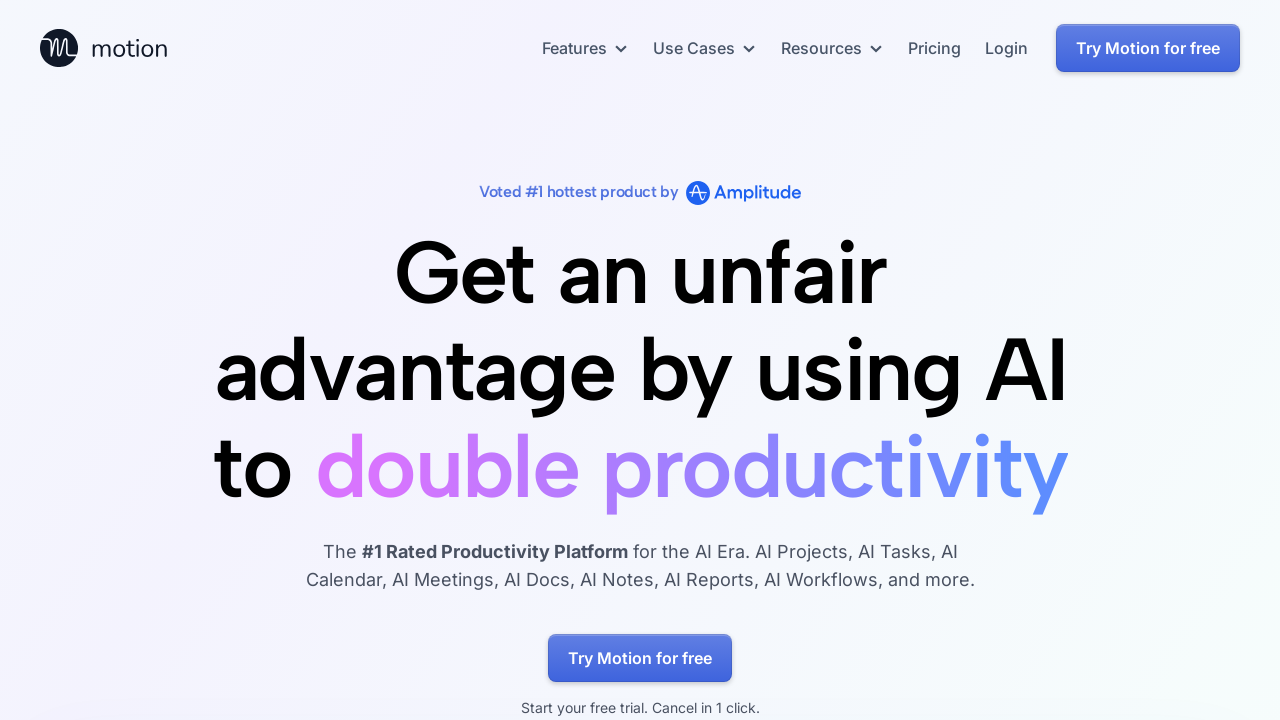

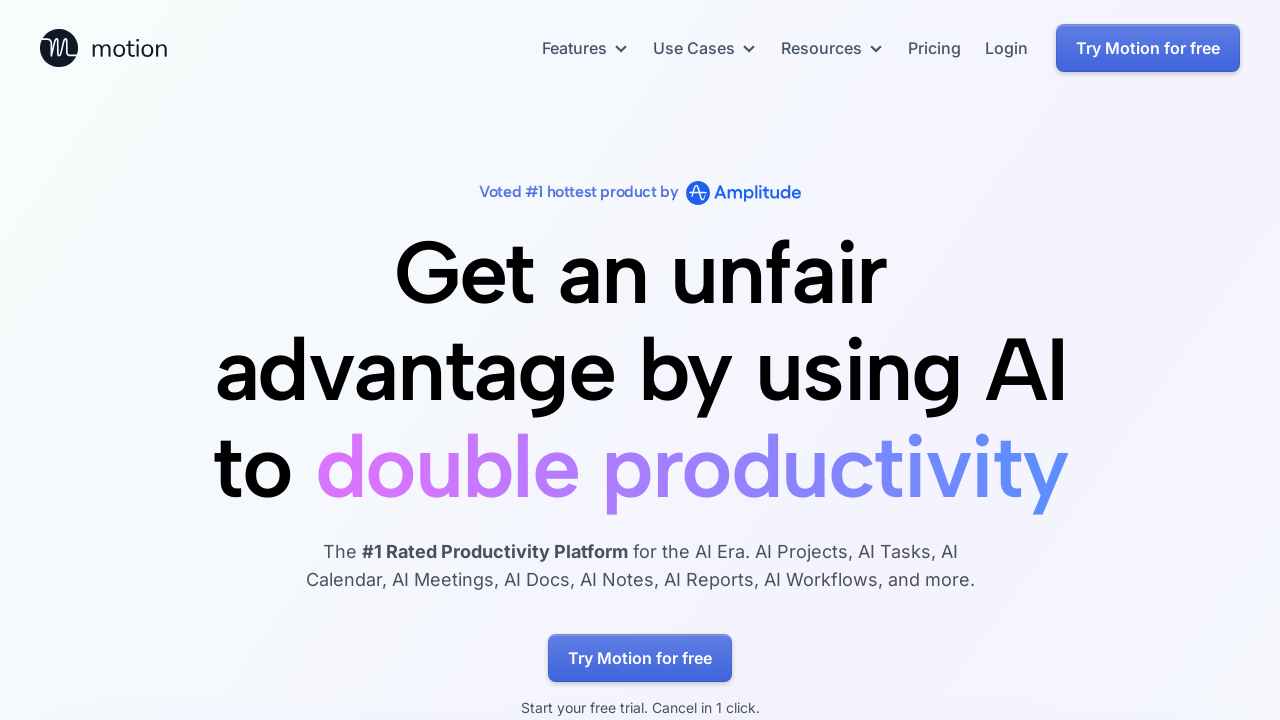